Tests the English contact form on Wrapsody website by filling out first name, last name, company, email, country, company size, and questions.

Starting URL: https://www.wrapsody.com/en/

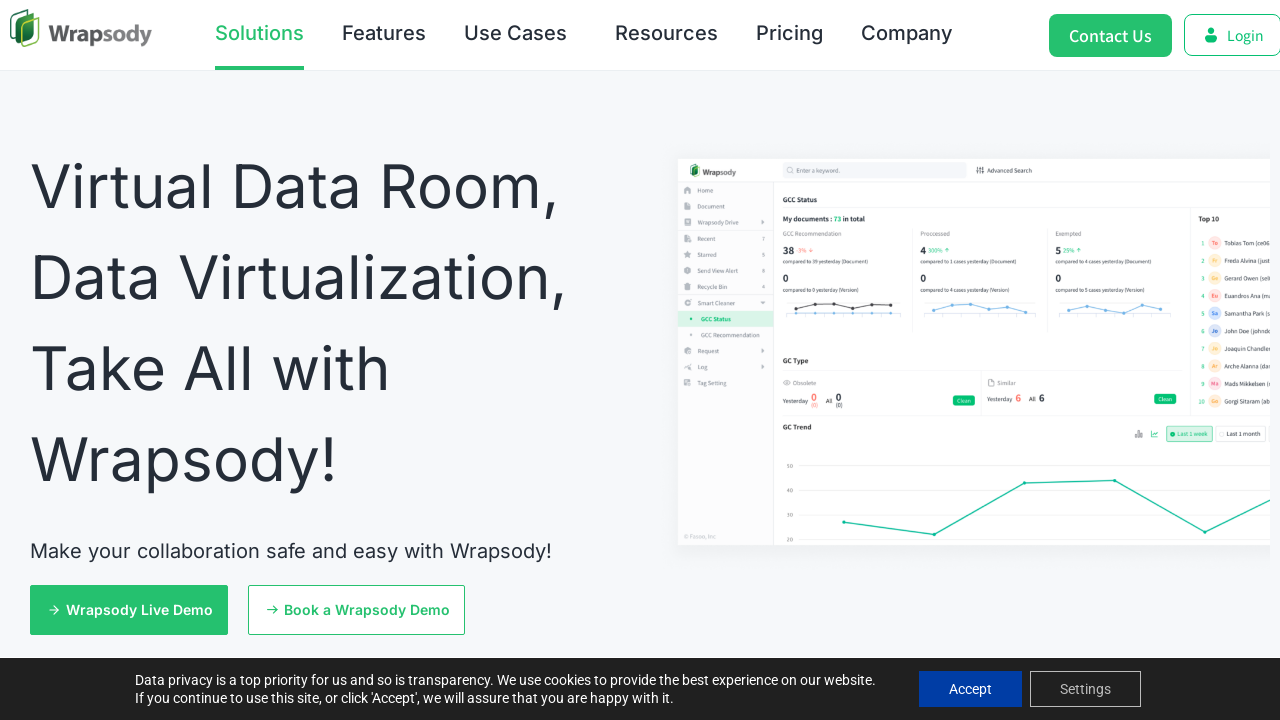

Contact Us link selector became available
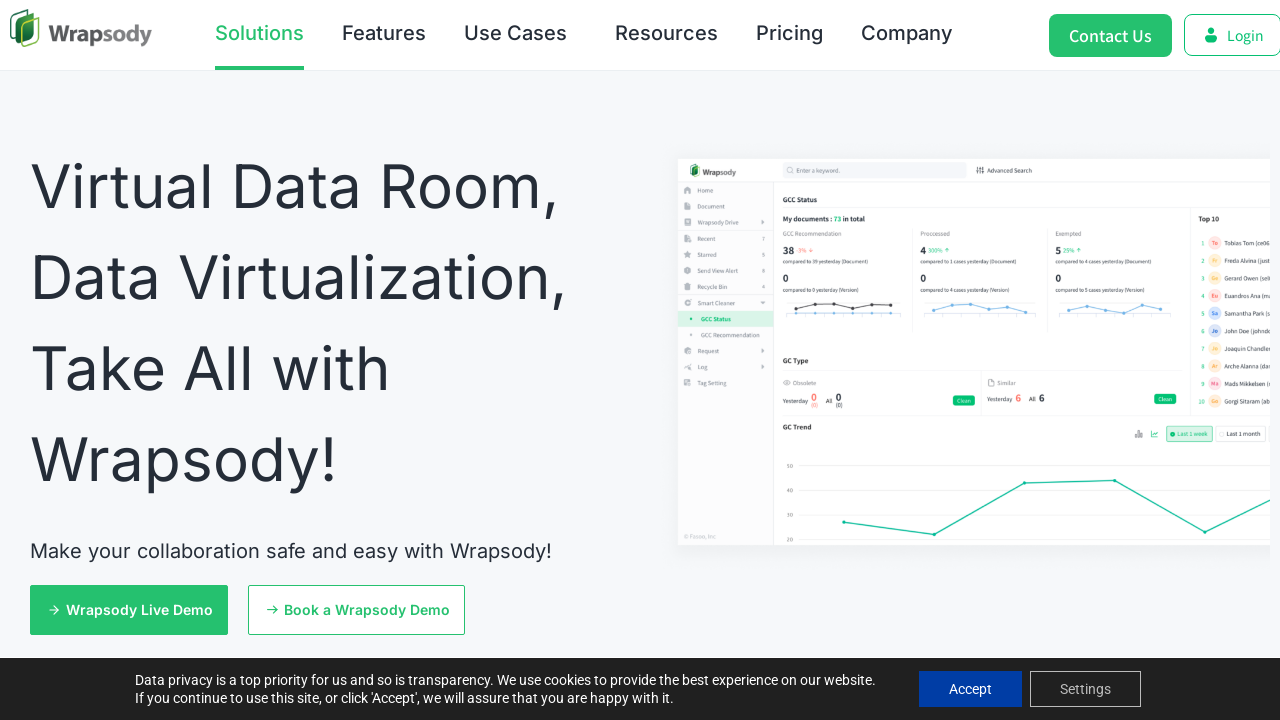

Clicked Contact Us link at (1111, 35) on internal:role=link[name="Contact Us"i] >> nth=0
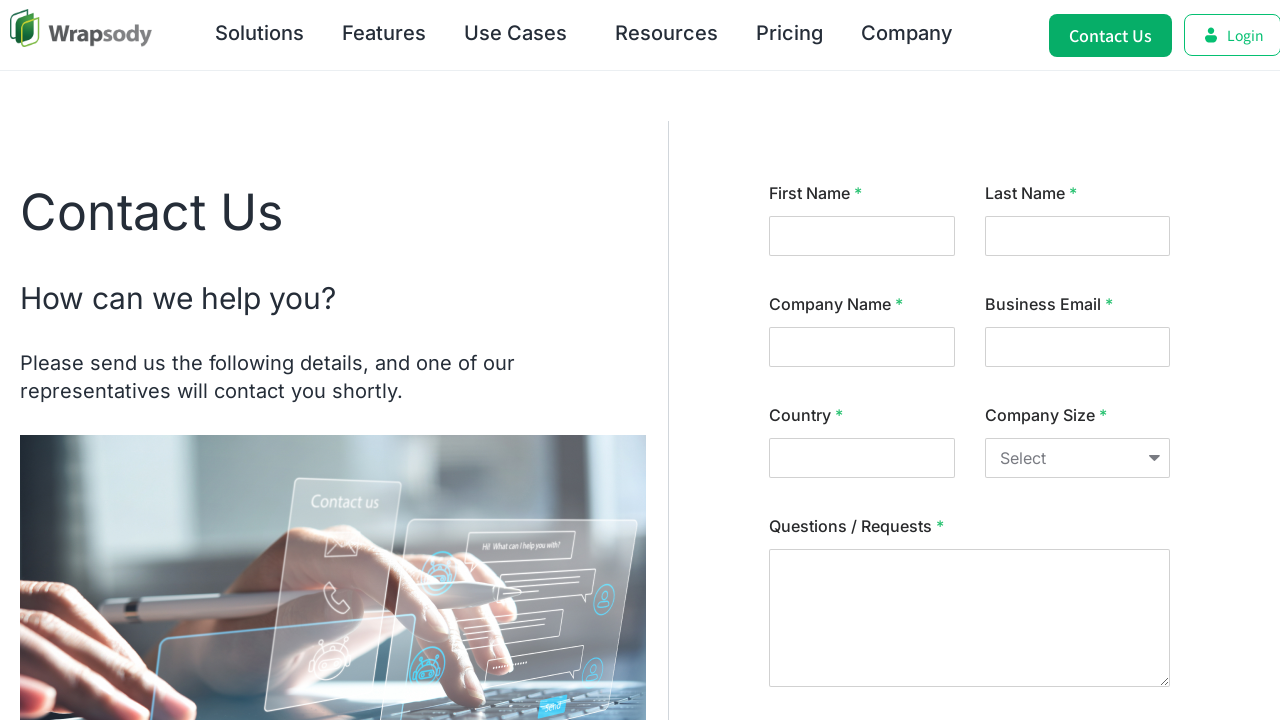

Clicked First Name field at (862, 236) on internal:label="First Name"i
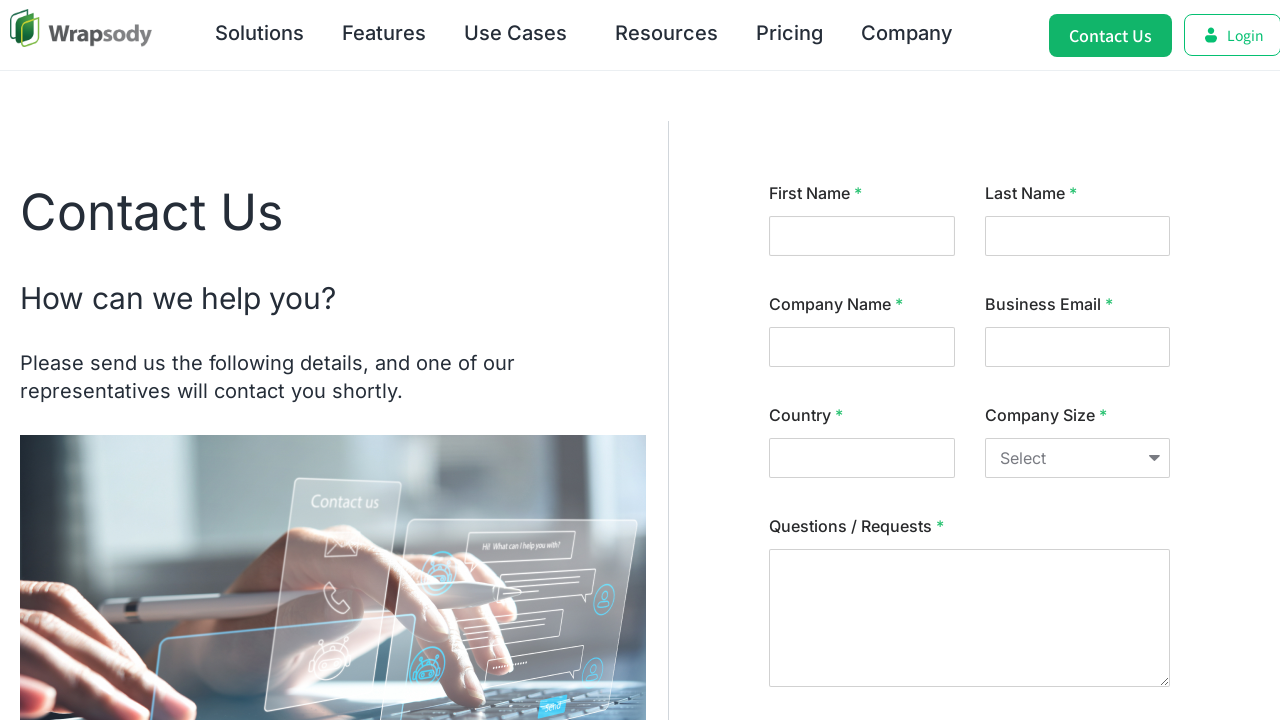

Filled First Name field with 'John' on internal:label="First Name"i
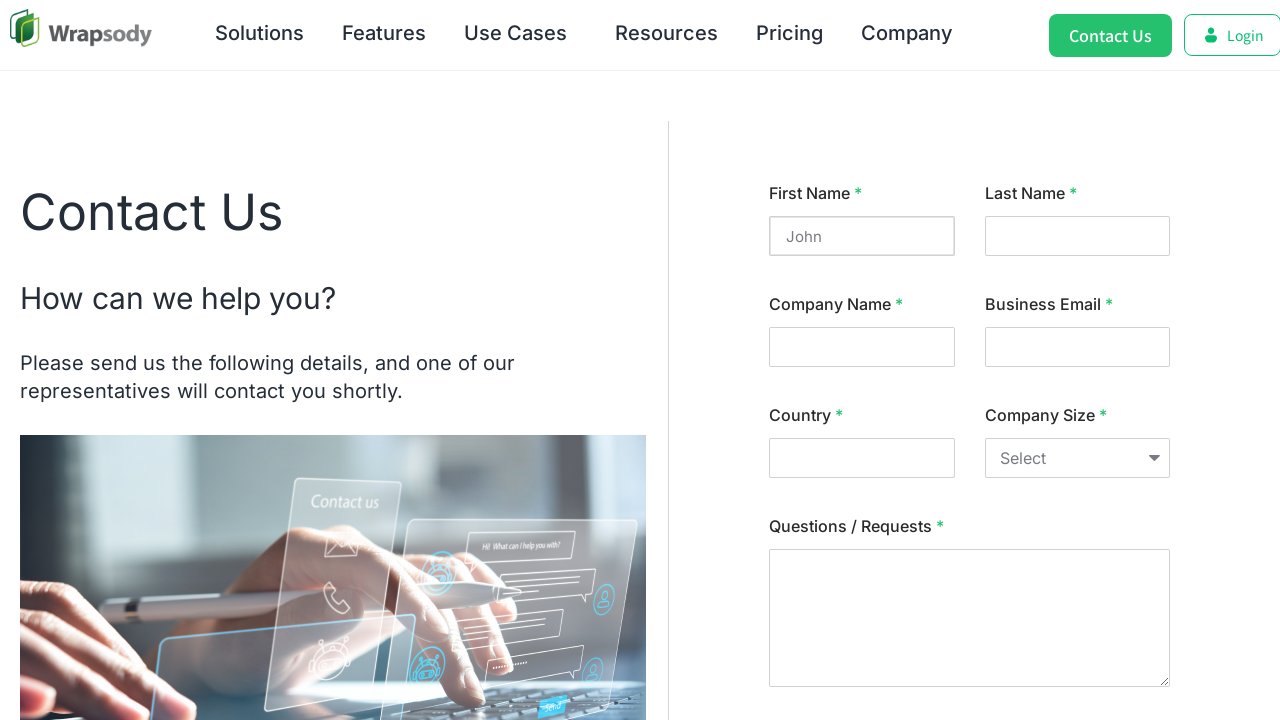

Clicked Last Name field at (1077, 236) on internal:label="Last Name"i
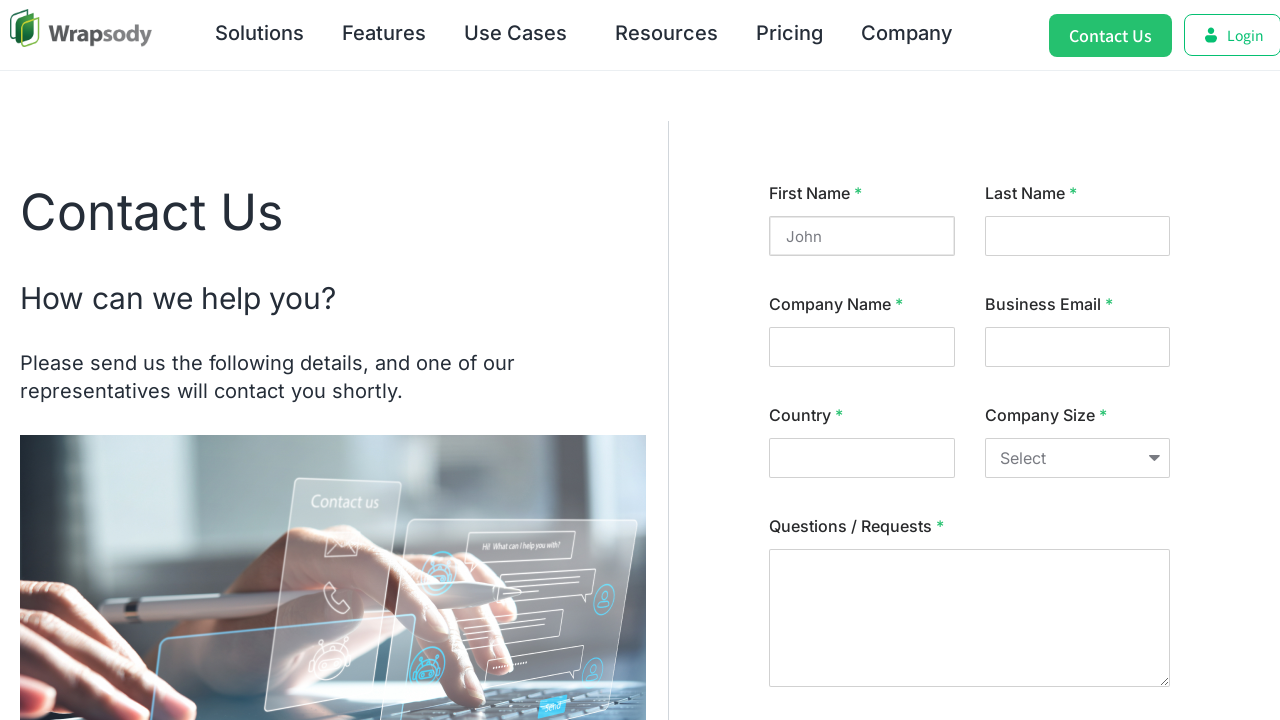

Filled Last Name field with 'Smith' on internal:label="Last Name"i
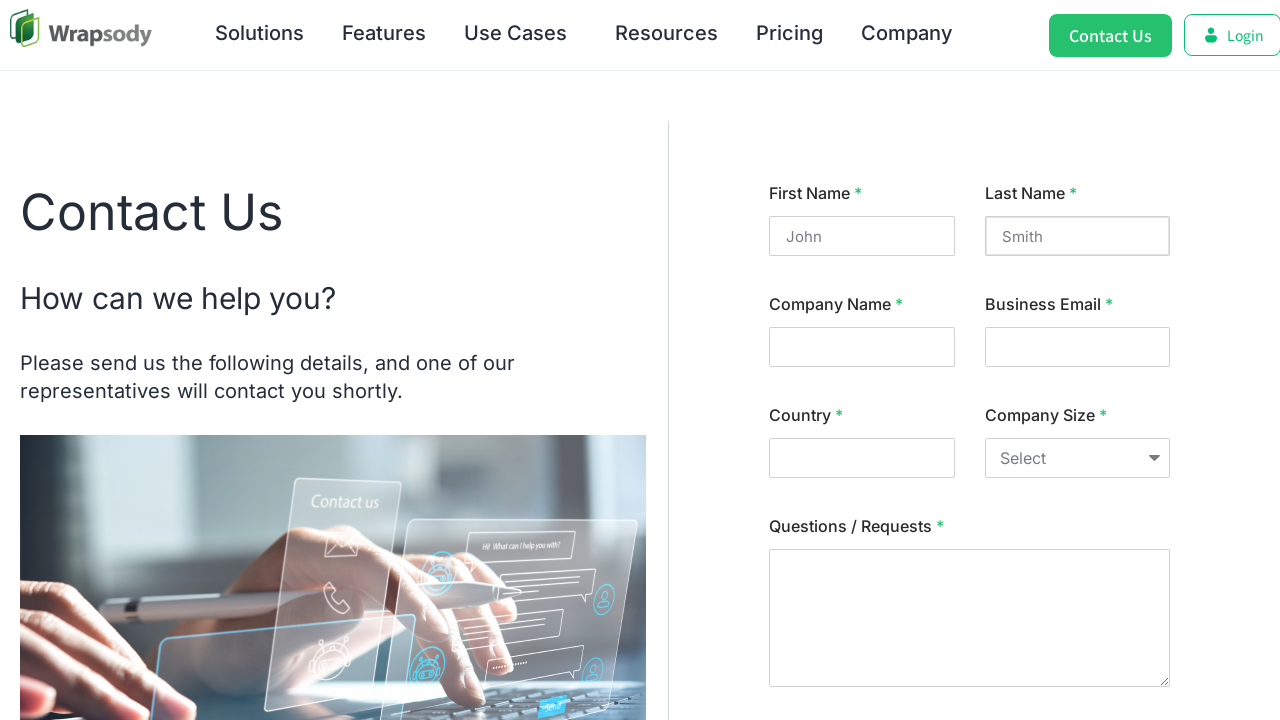

Clicked Company Name field at (862, 347) on internal:label="Company Name"i
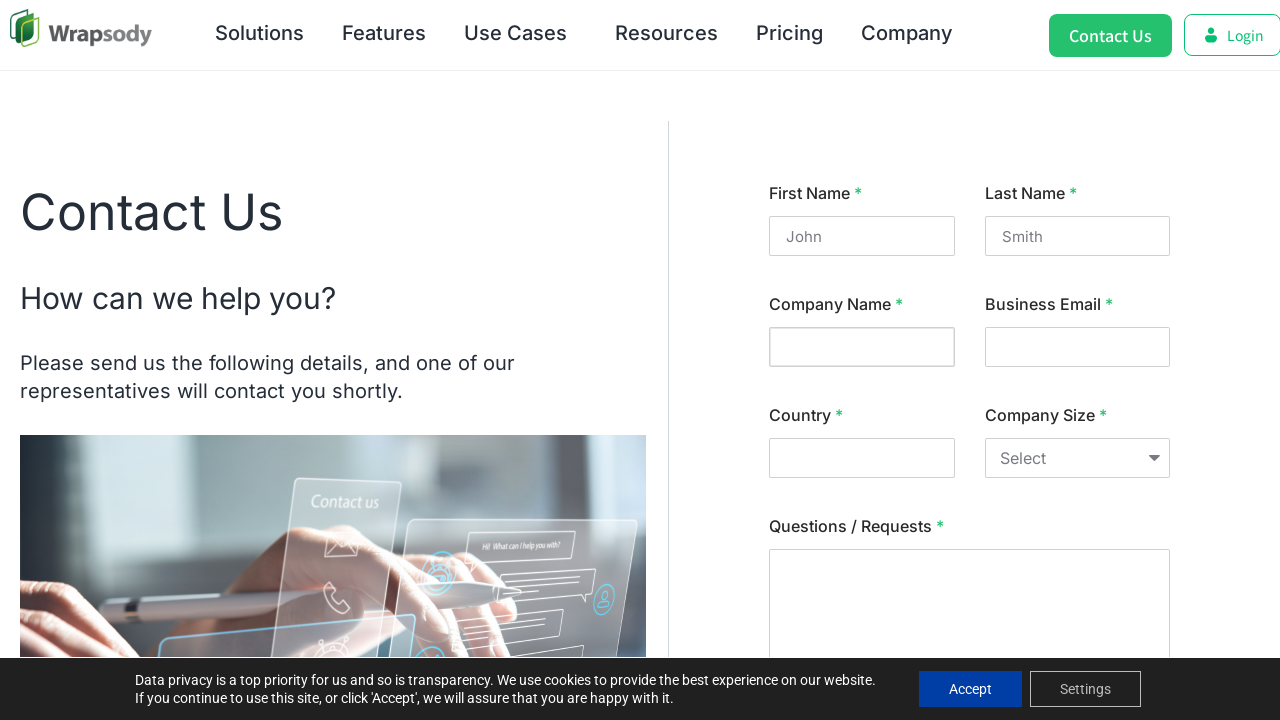

Filled Company Name field with 'Acme Corporation' on internal:label="Company Name"i
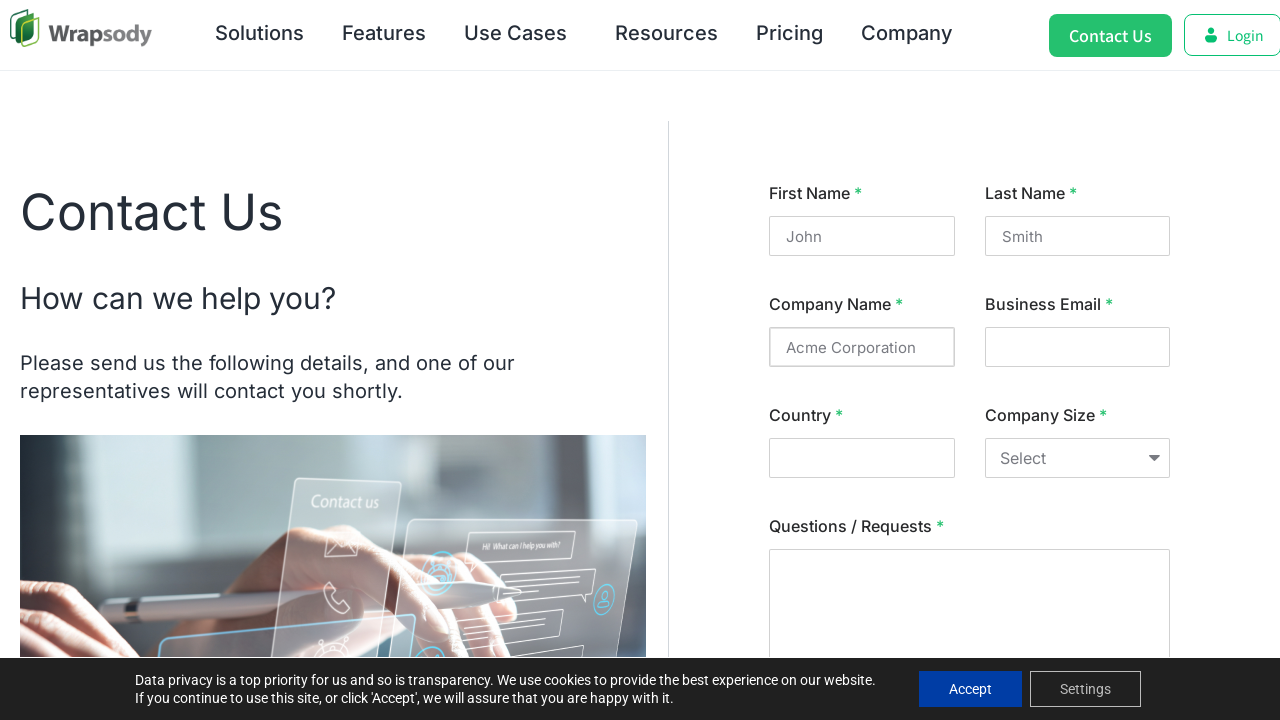

Clicked Business Email field at (1077, 347) on internal:label="Business Email"i
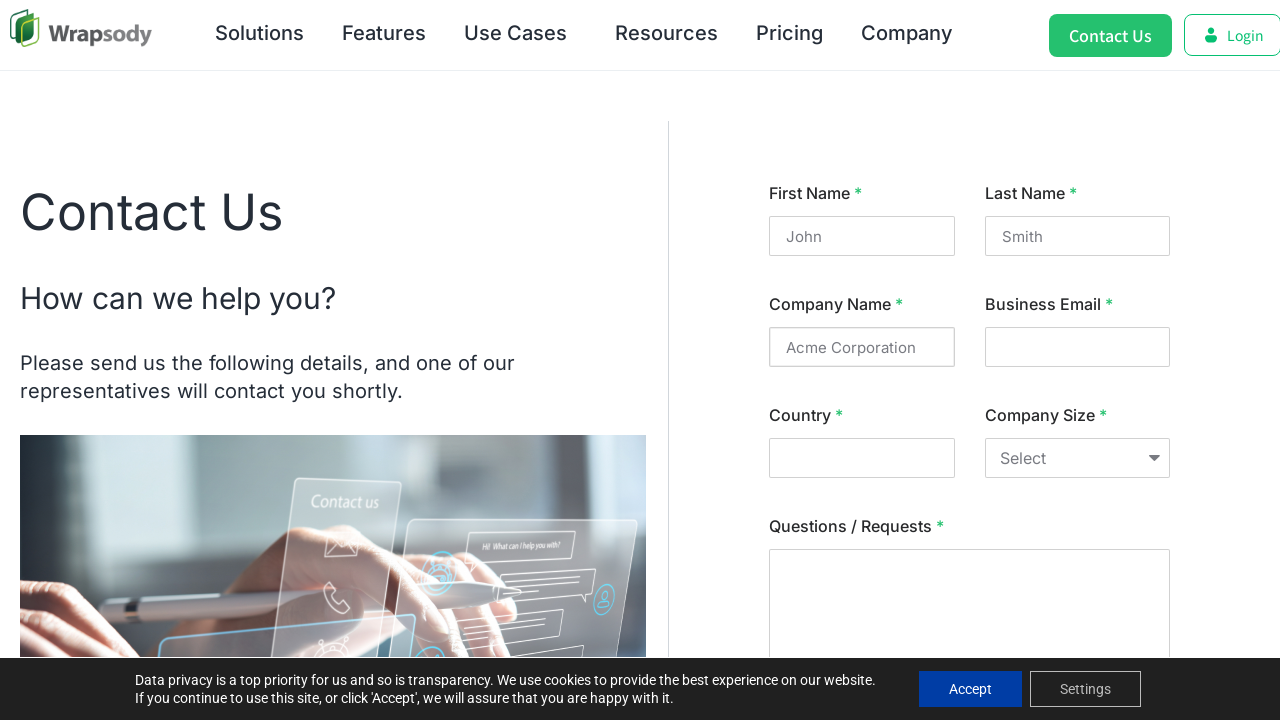

Filled Business Email field with 'john.smith@example.com' on internal:label="Business Email"i
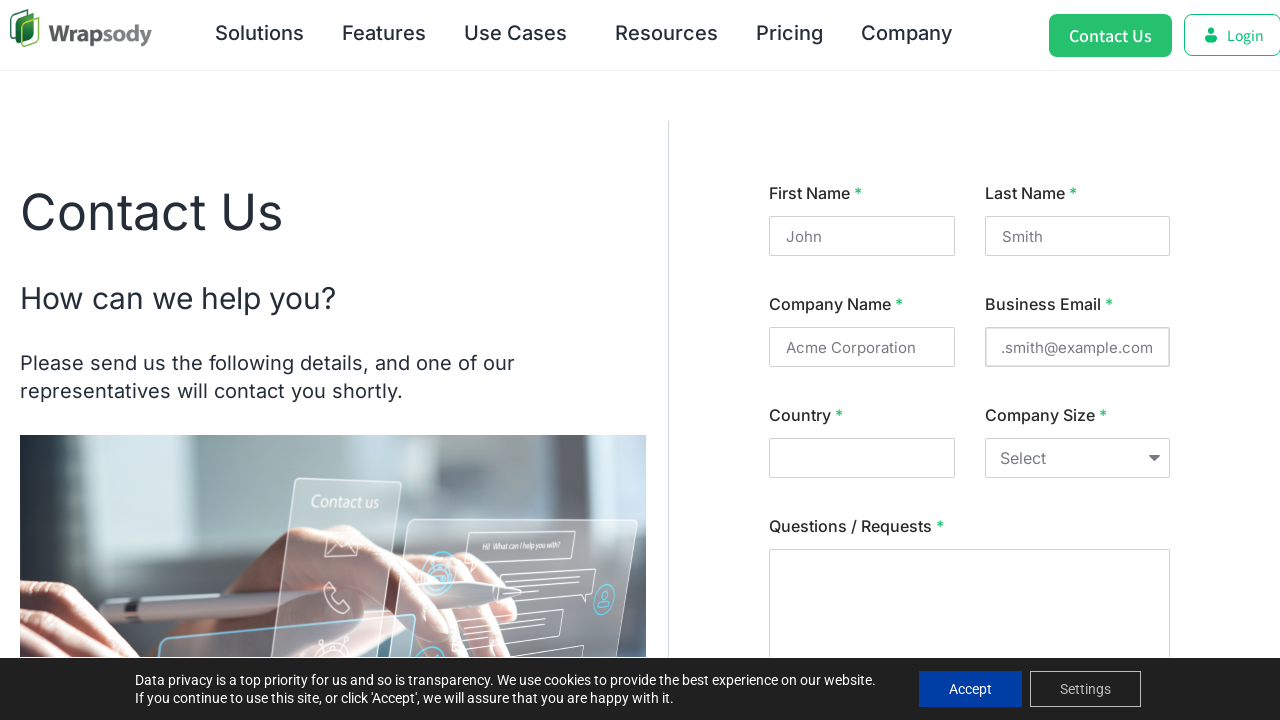

Clicked Country field at (862, 458) on internal:label="Country"i
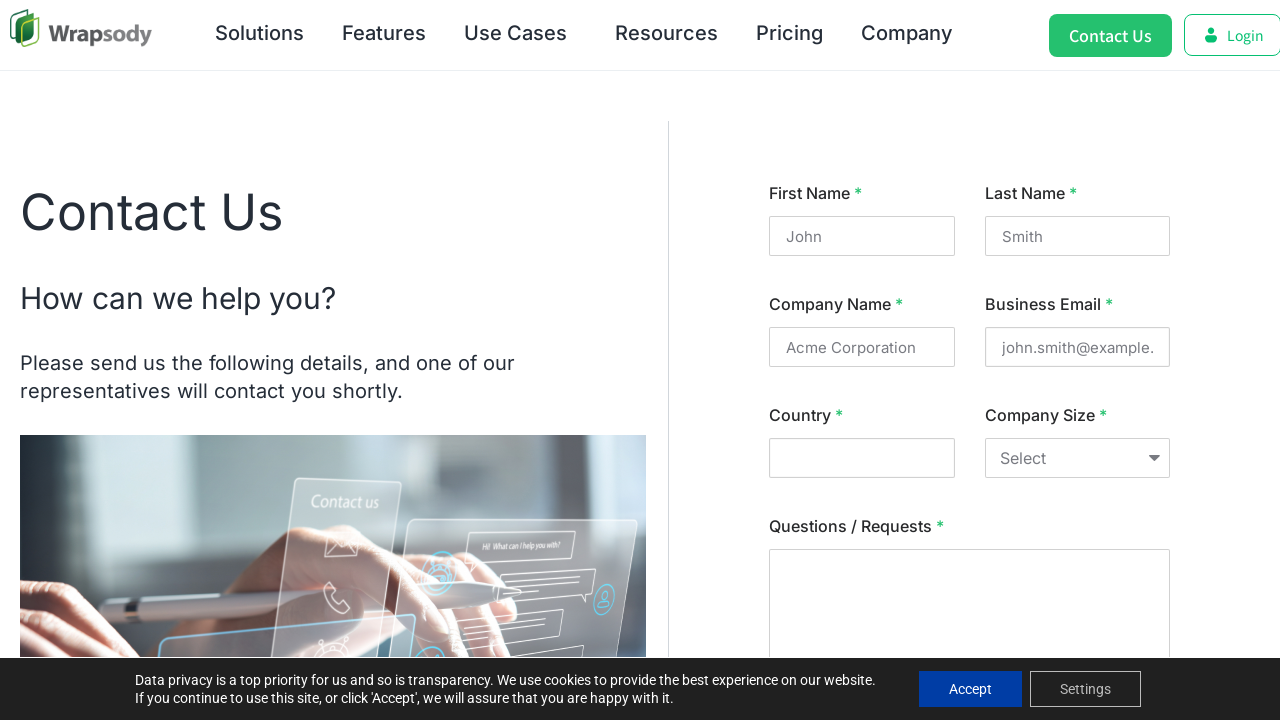

Filled Country field with 'United States' on internal:label="Country"i
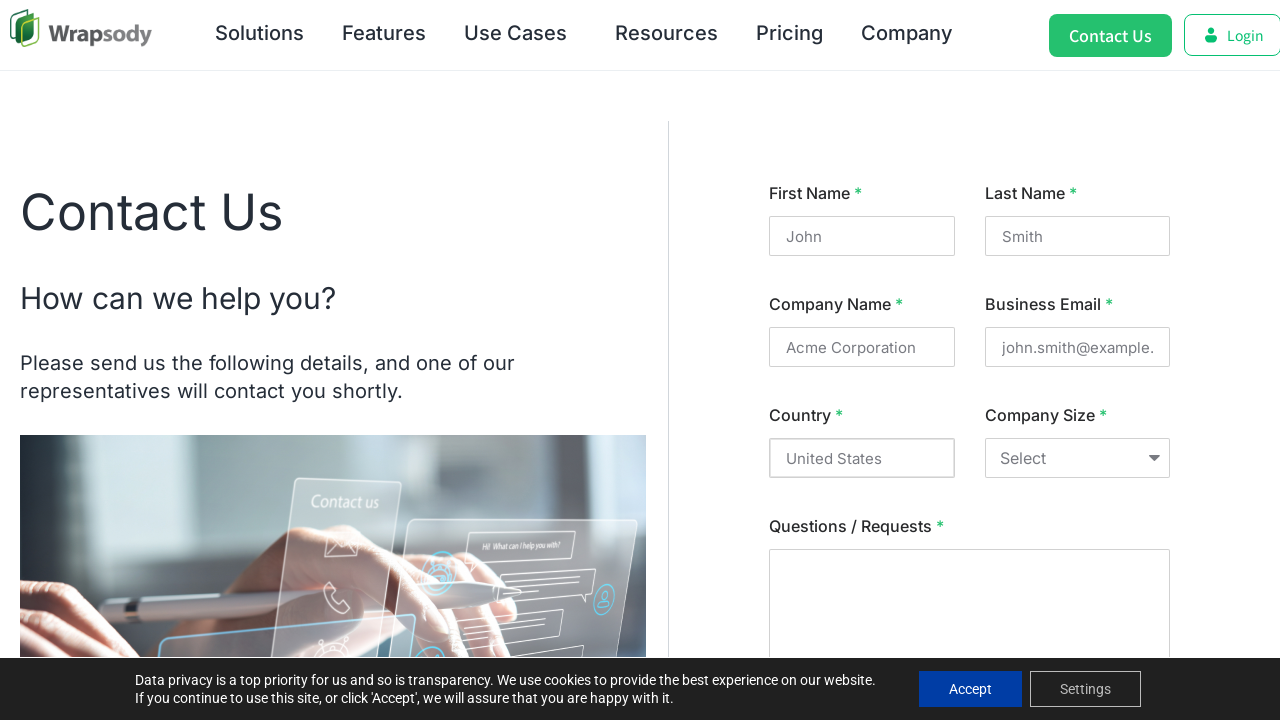

Selected Company Size option '2000+' on internal:label="Company Size"i
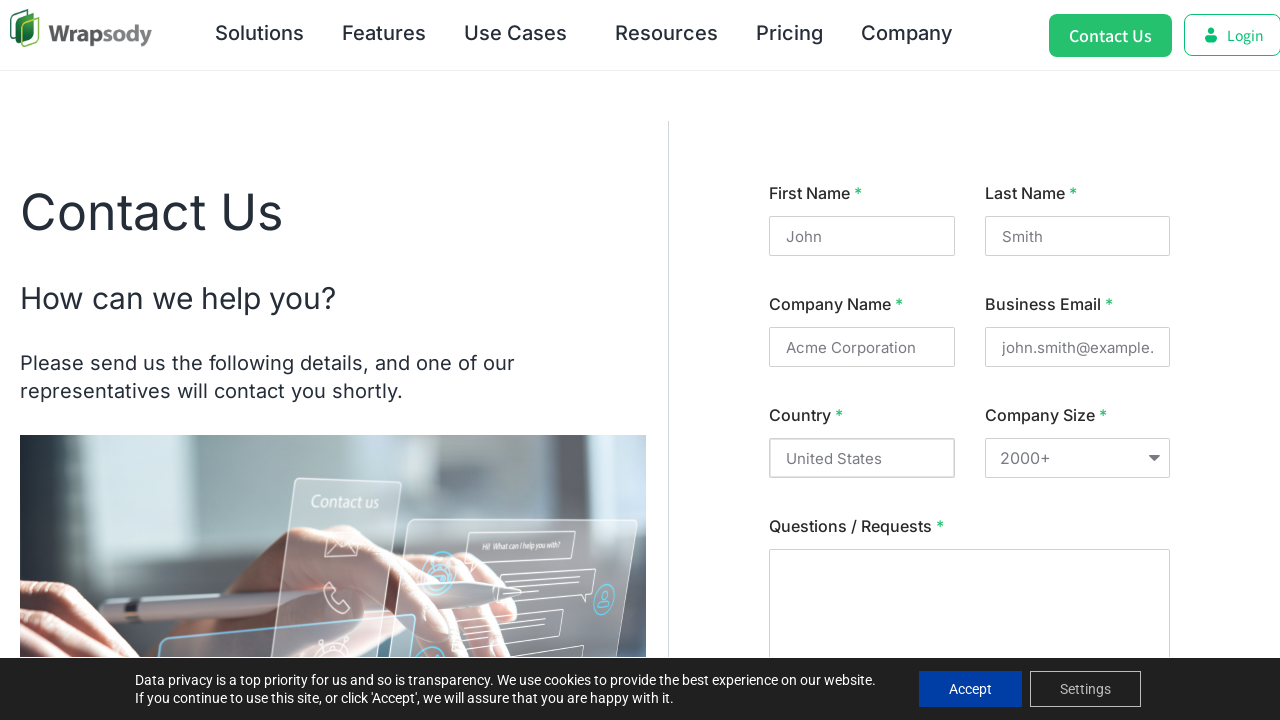

Clicked Questions / Requests field at (970, 618) on internal:label="Questions / Requests"i
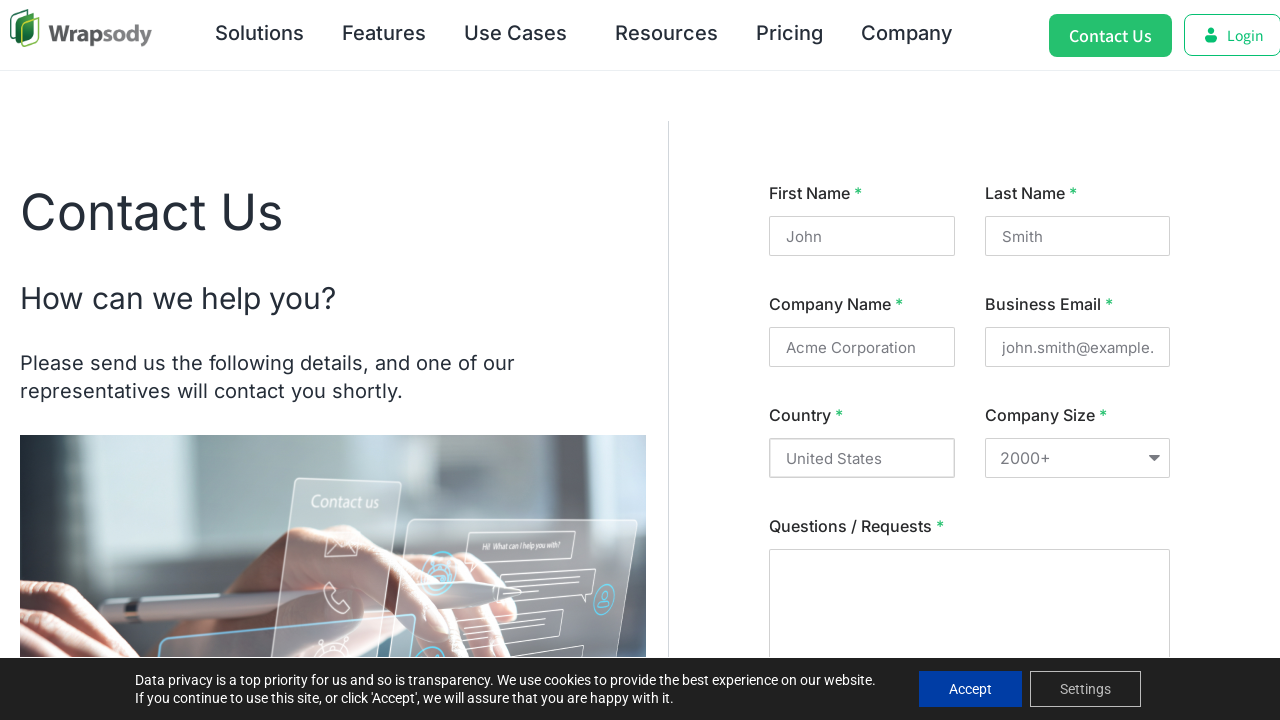

Filled Questions / Requests field with message on internal:label="Questions / Requests"i
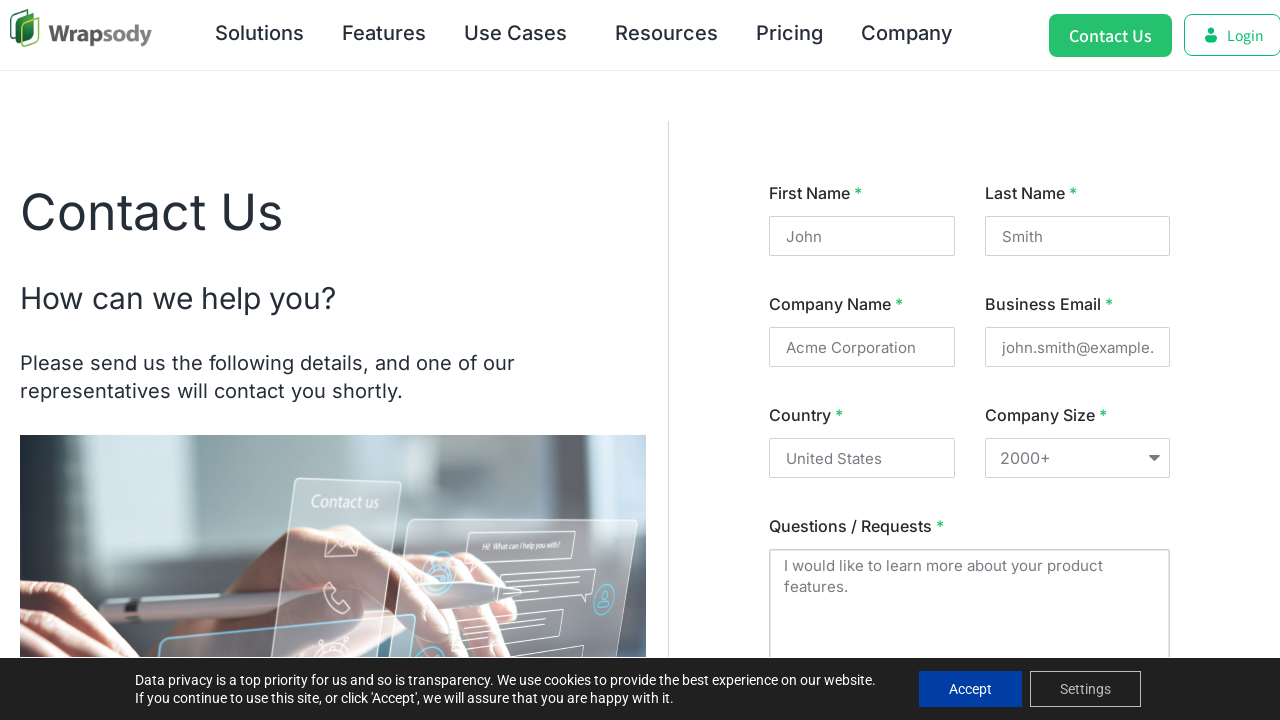

Clicked Terms of Service agreement checkbox at (782, 349) on internal:text="I agree to the Terms of"i
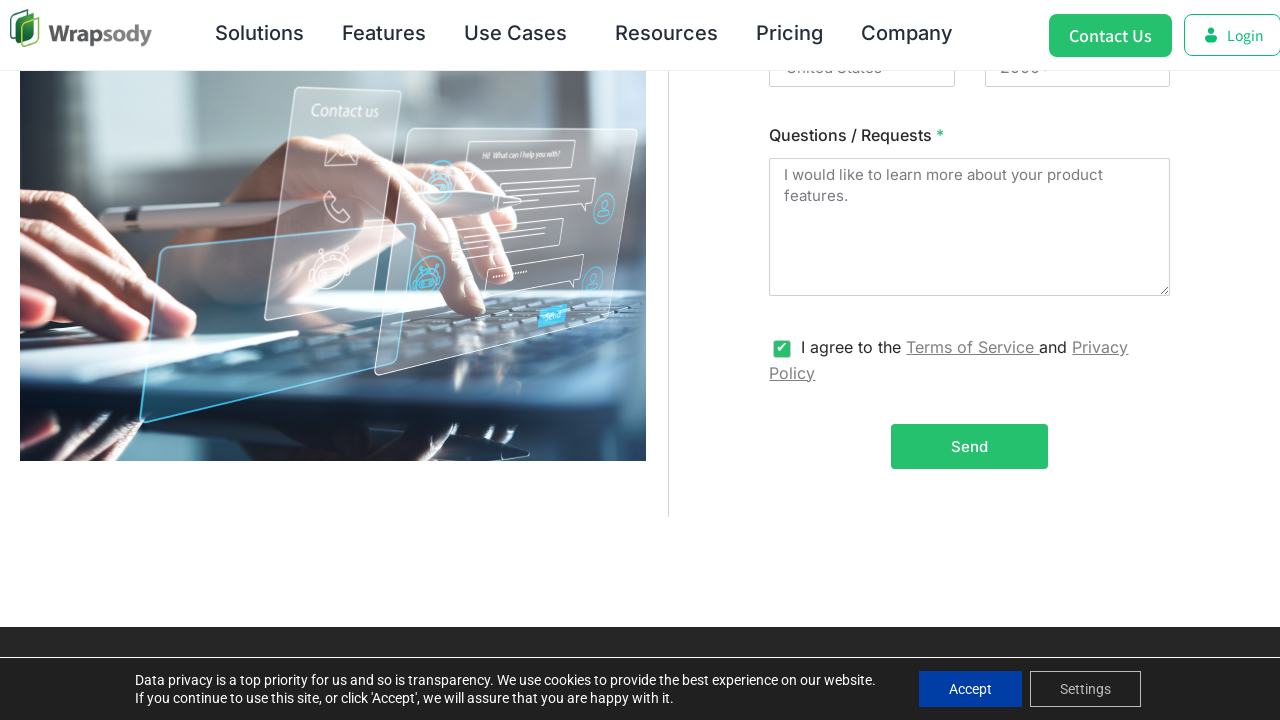

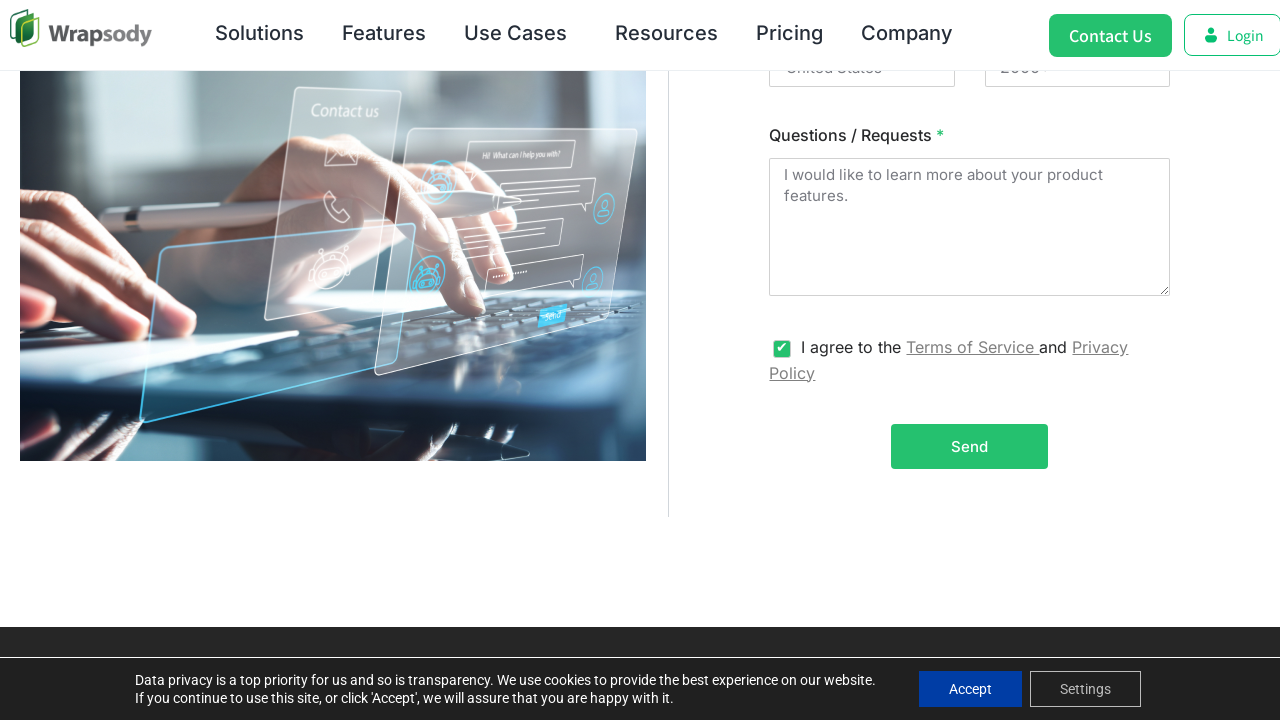